Tests that new todo items are appended to the bottom of the list by creating 3 items and verifying the count

Starting URL: https://demo.playwright.dev/todomvc

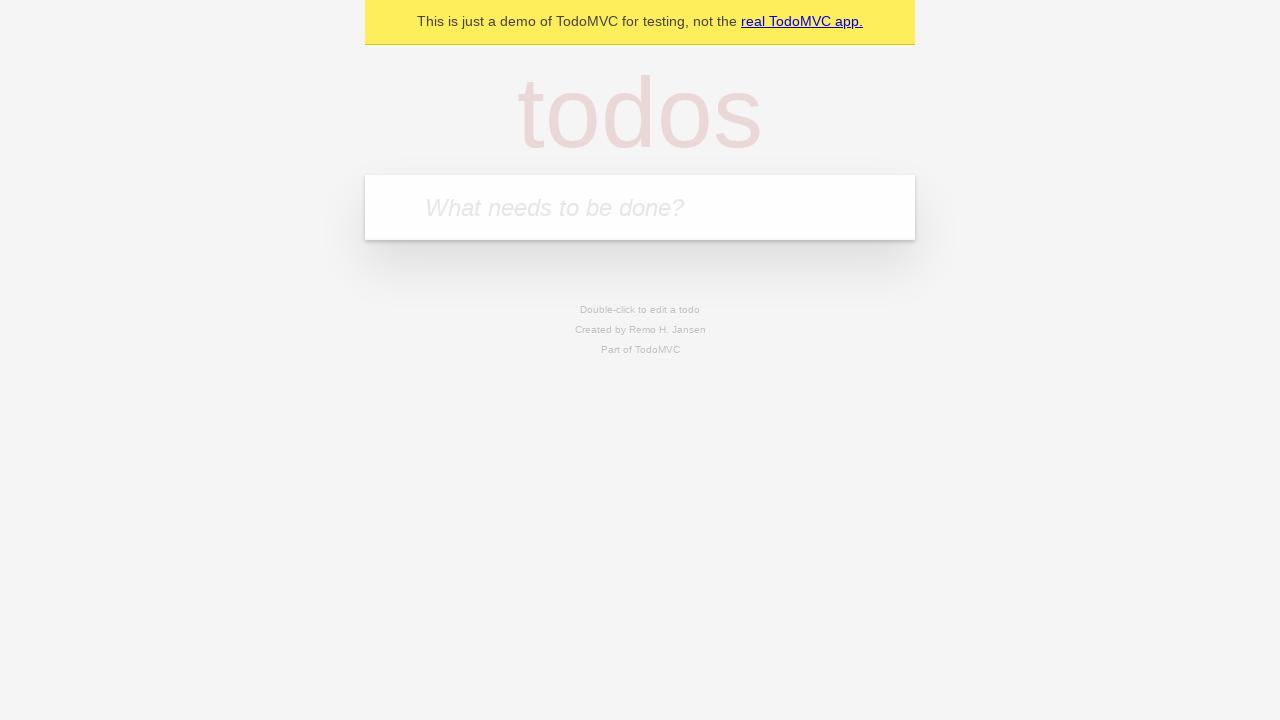

Filled new todo input with 'buy some cheese' on .new-todo
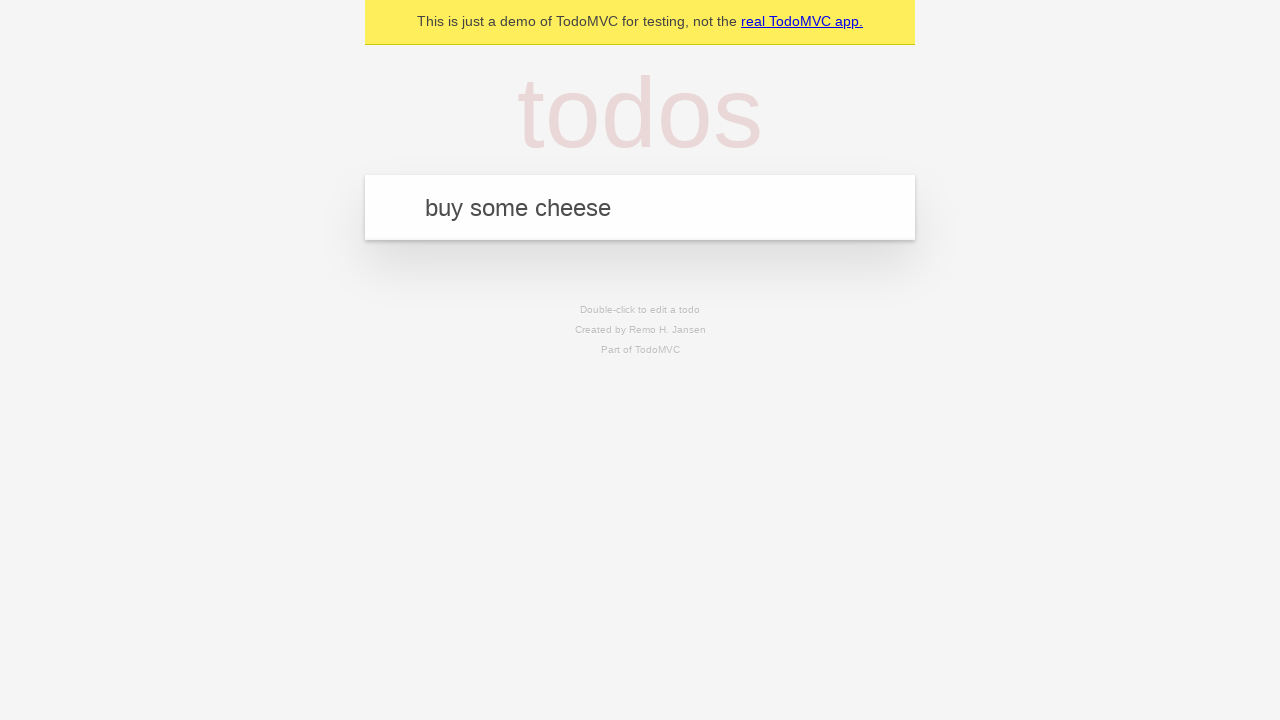

Pressed Enter to create first todo item on .new-todo
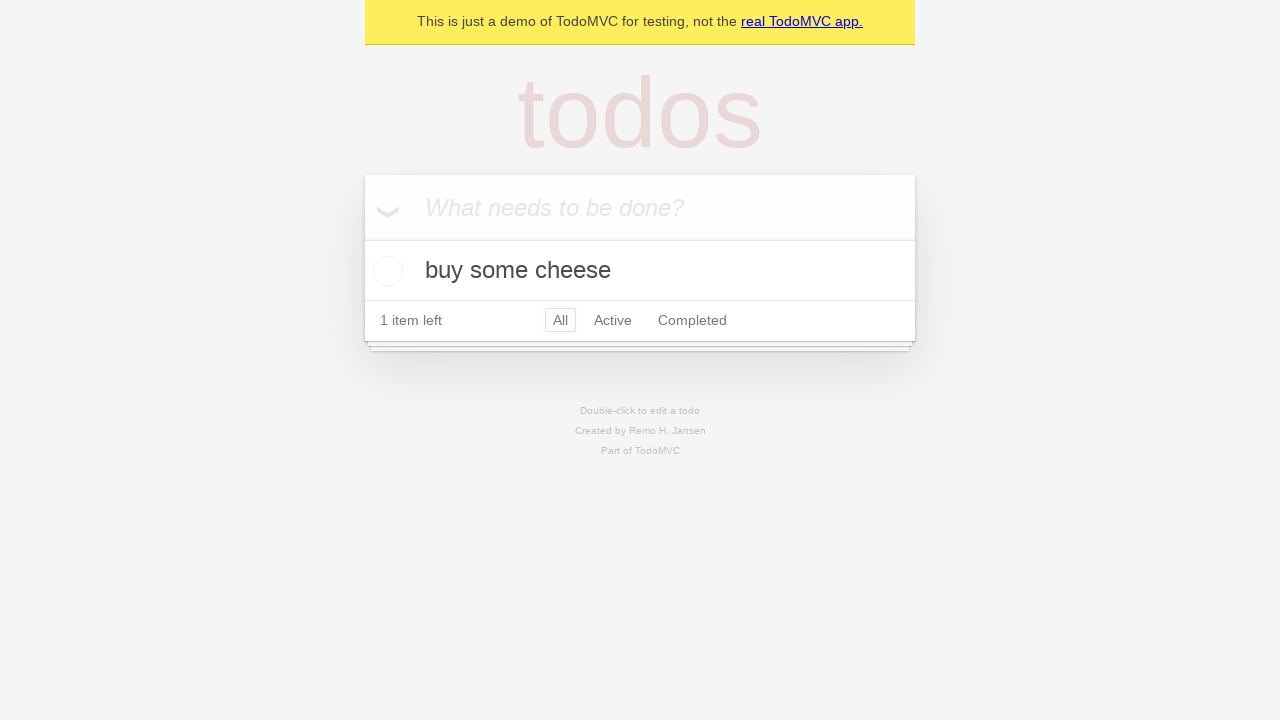

Filled new todo input with 'feed the cat' on .new-todo
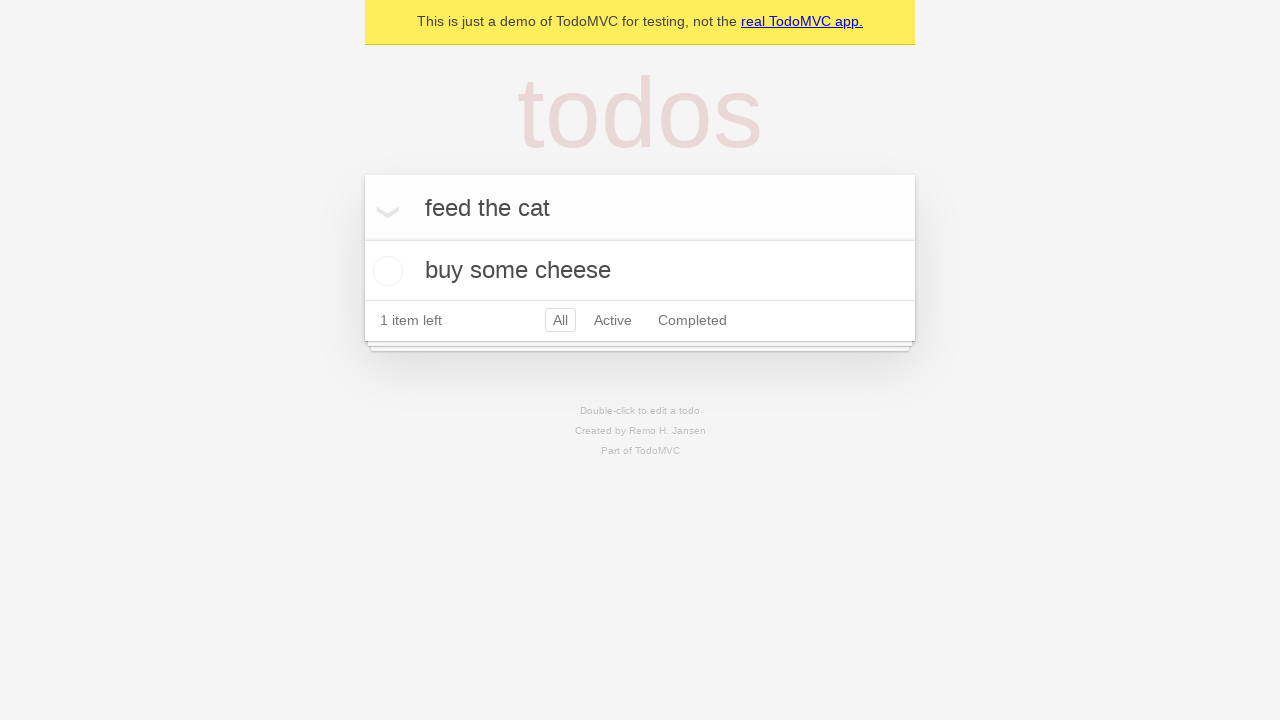

Pressed Enter to create second todo item on .new-todo
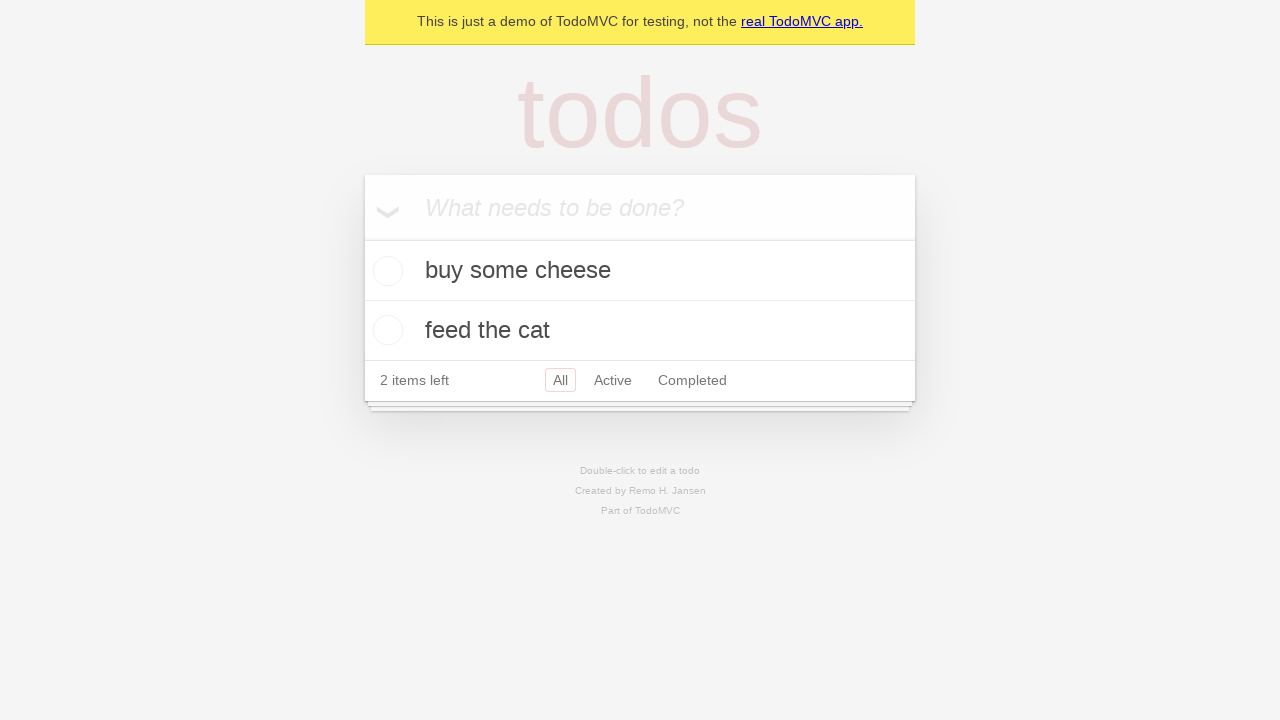

Filled new todo input with 'book a doctors appointment' on .new-todo
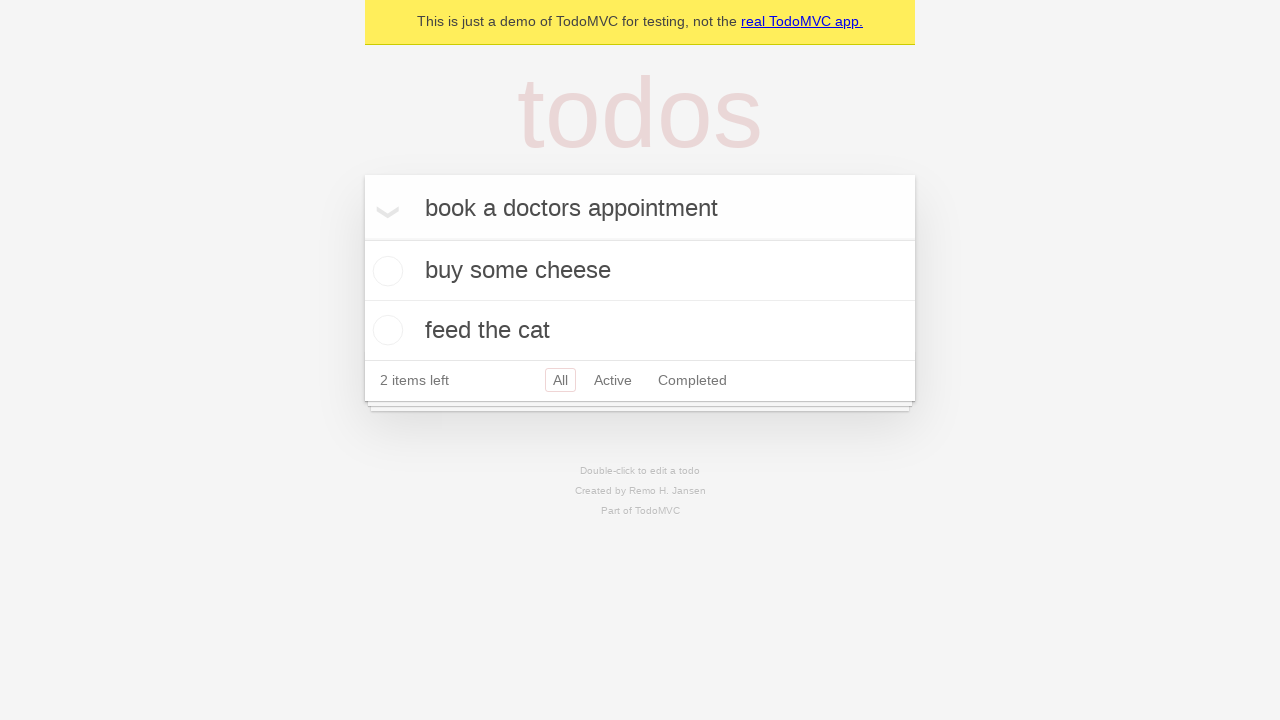

Pressed Enter to create third todo item on .new-todo
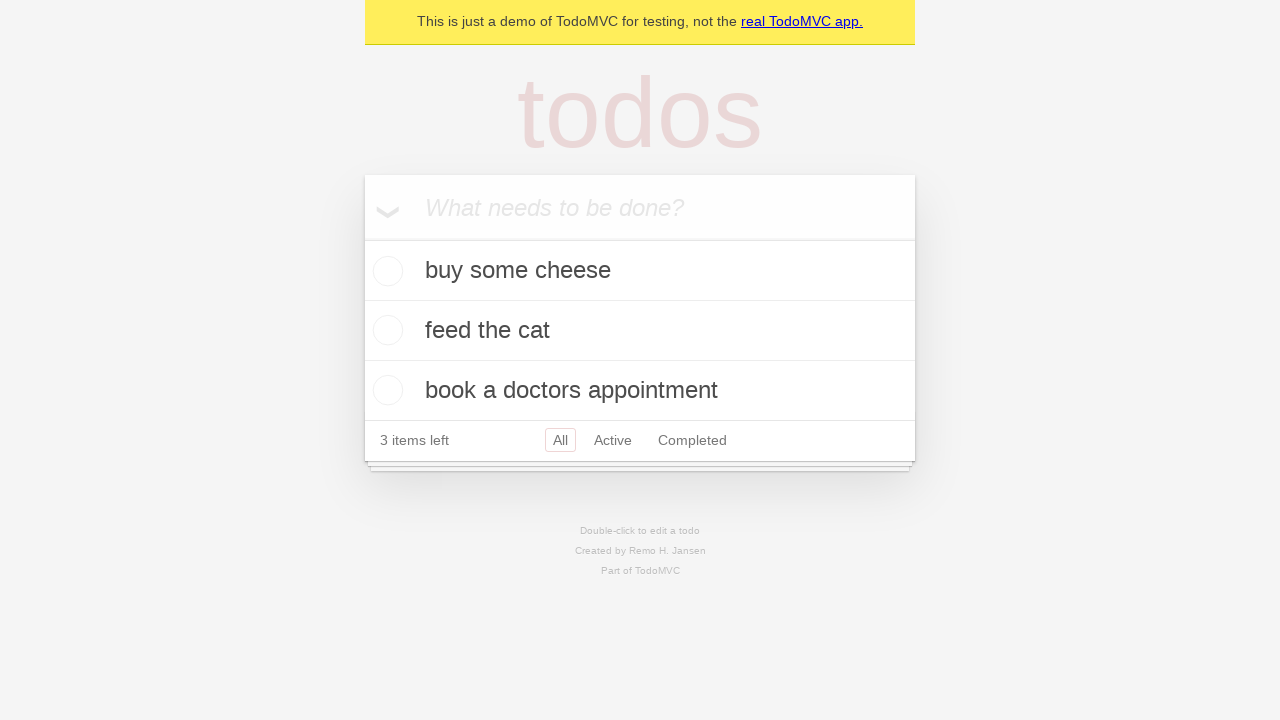

Todo count element is visible, all items created
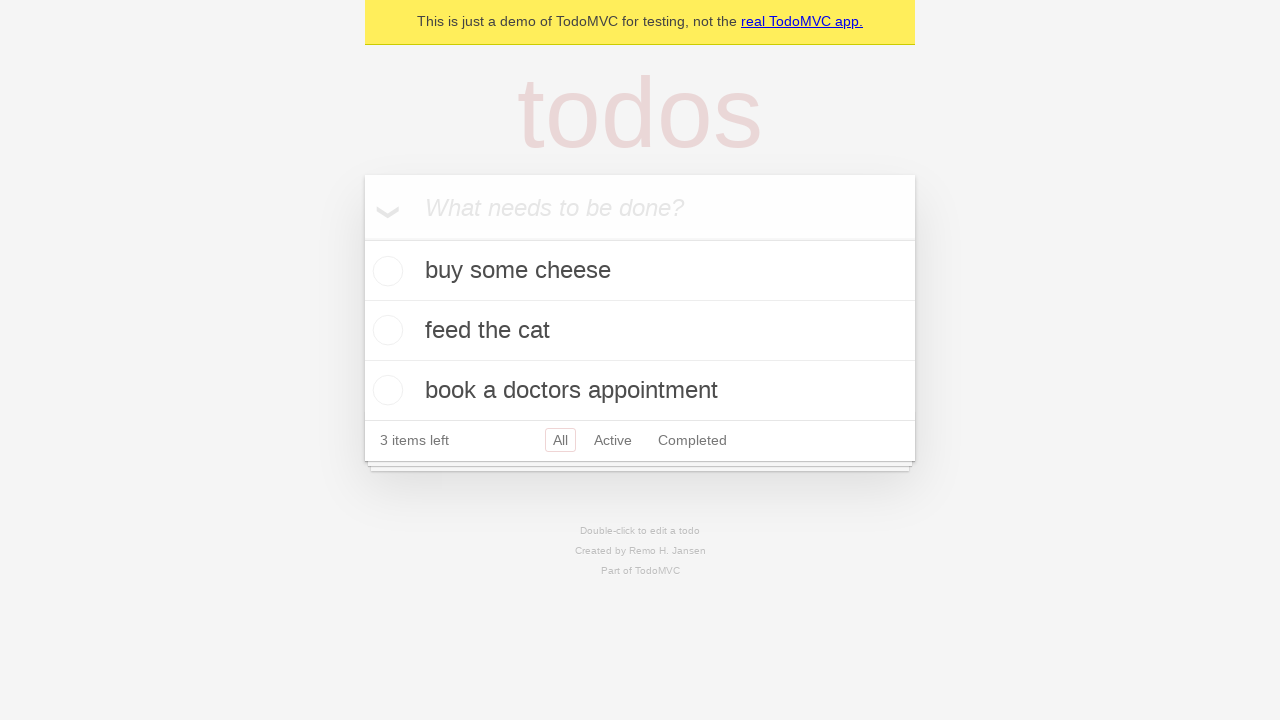

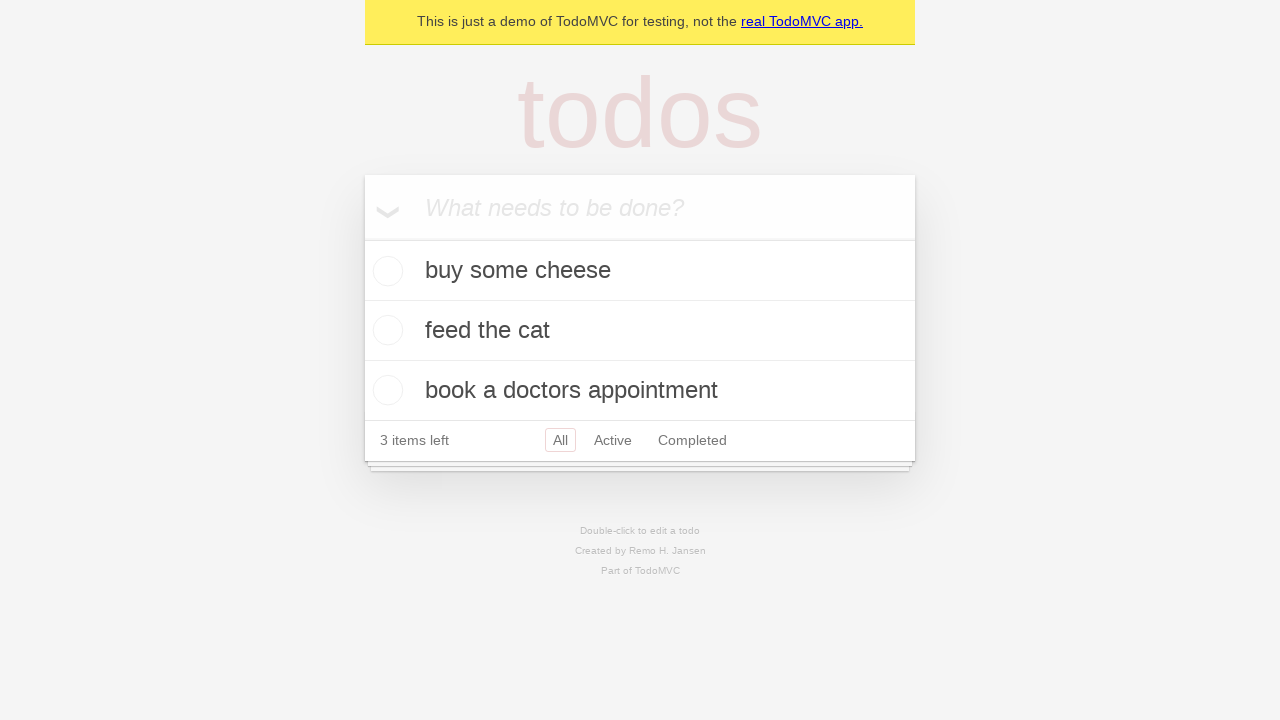